Tests dynamic controls by clicking the remove button, verifying the "It's gone!" message appears, then clicking the add button and verifying the "It's back!" message appears.

Starting URL: https://the-internet.herokuapp.com/dynamic_controls

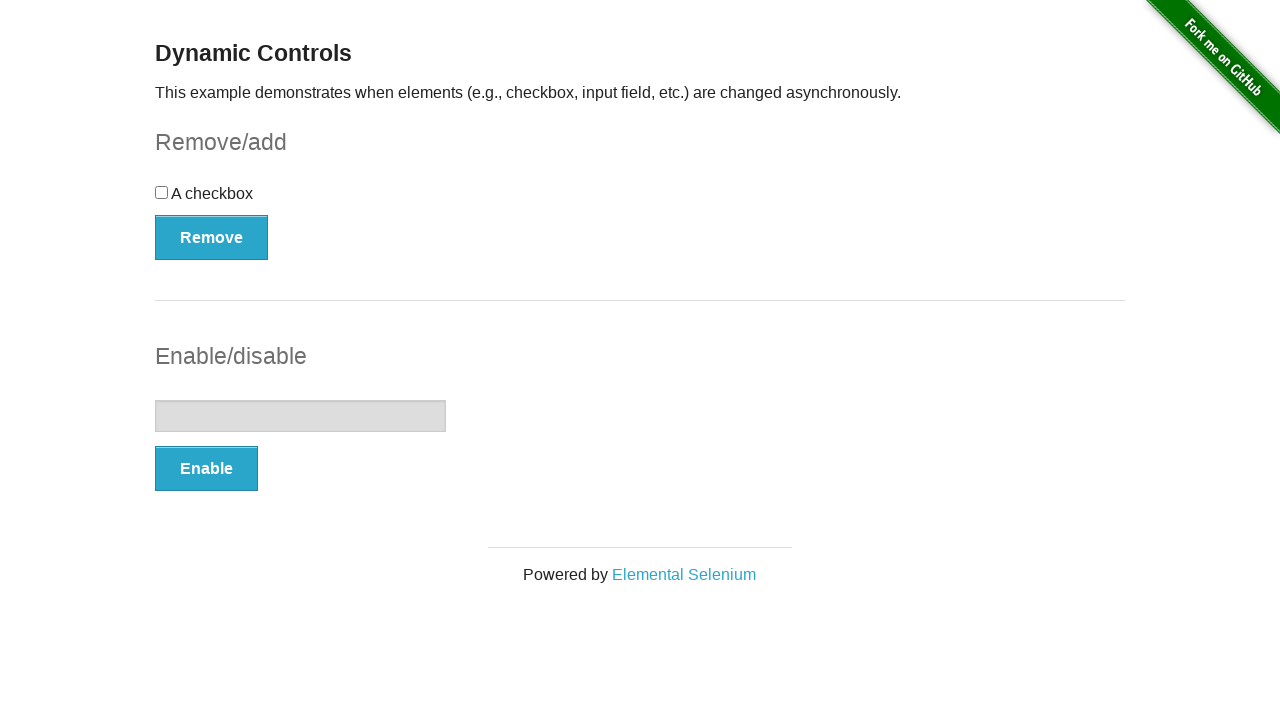

Clicked remove button to remove dynamic control at (212, 237) on xpath=(//button[@type='button'])[1]
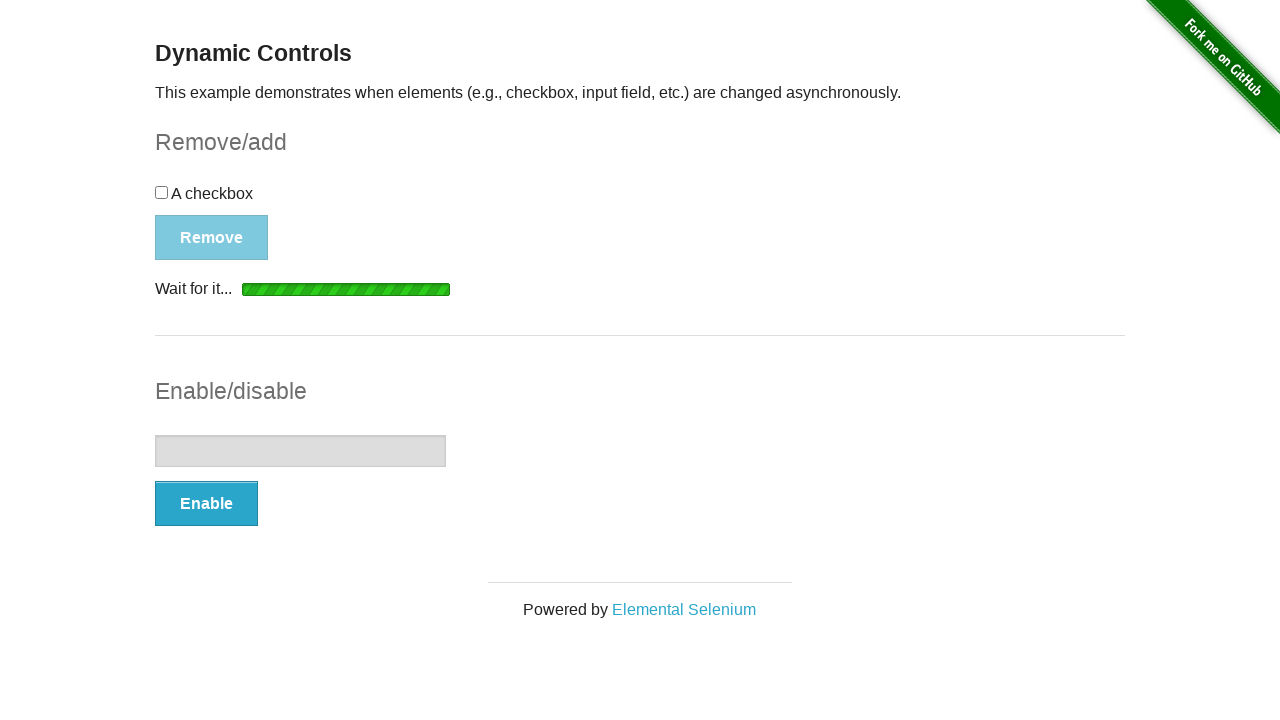

Waited for message element to appear after removing control
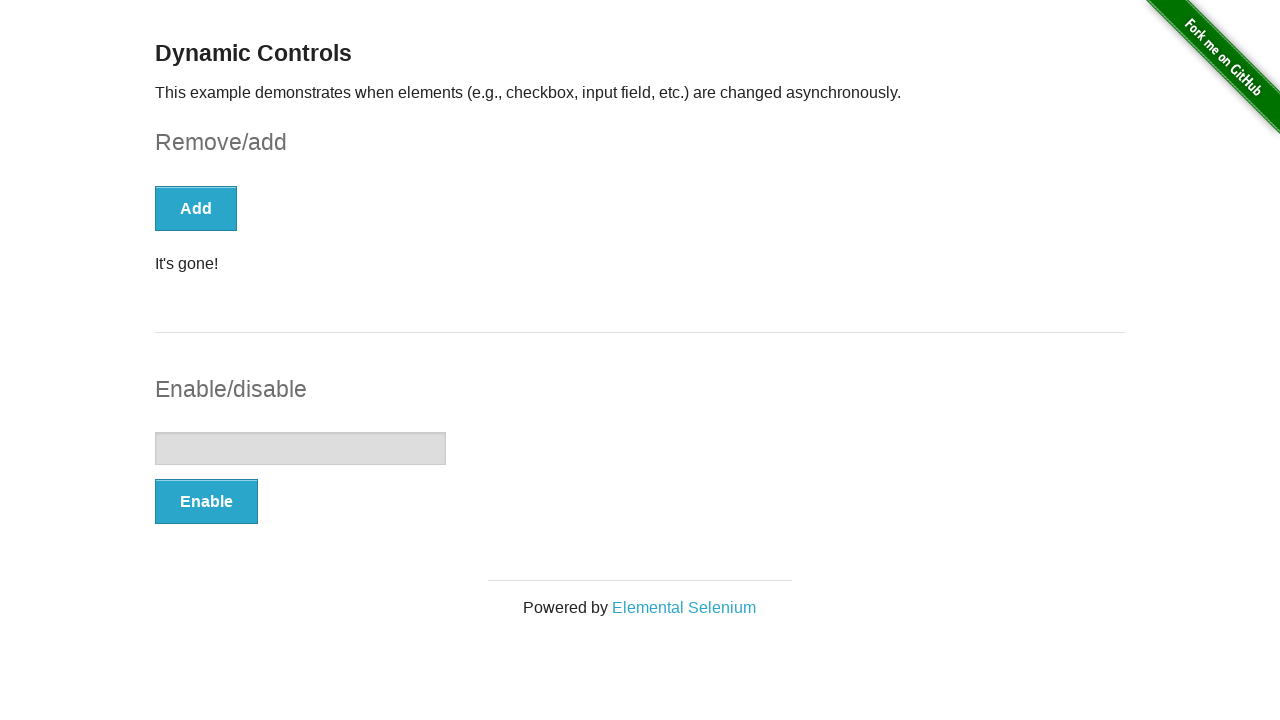

Verified 'It's gone!' message appears after removal
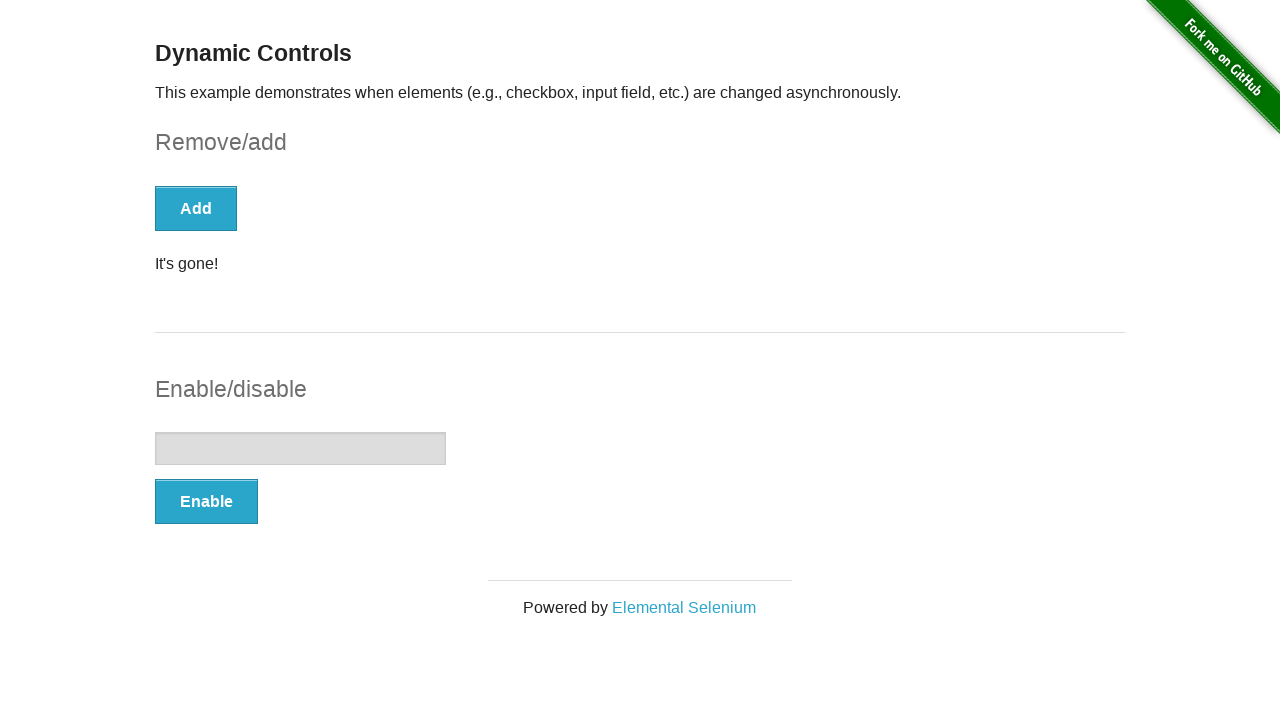

Clicked add button to restore dynamic control at (196, 208) on xpath=(//button[@type='button'])[1]
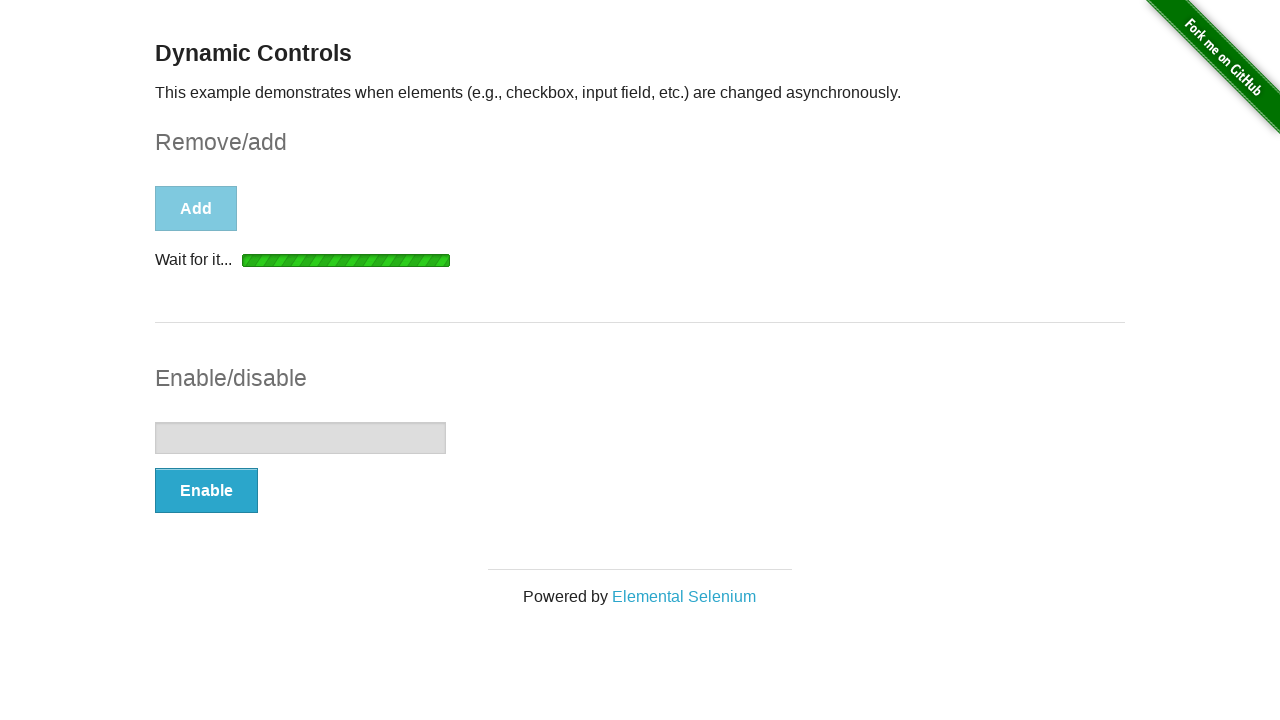

Waited for message element to appear after adding control back
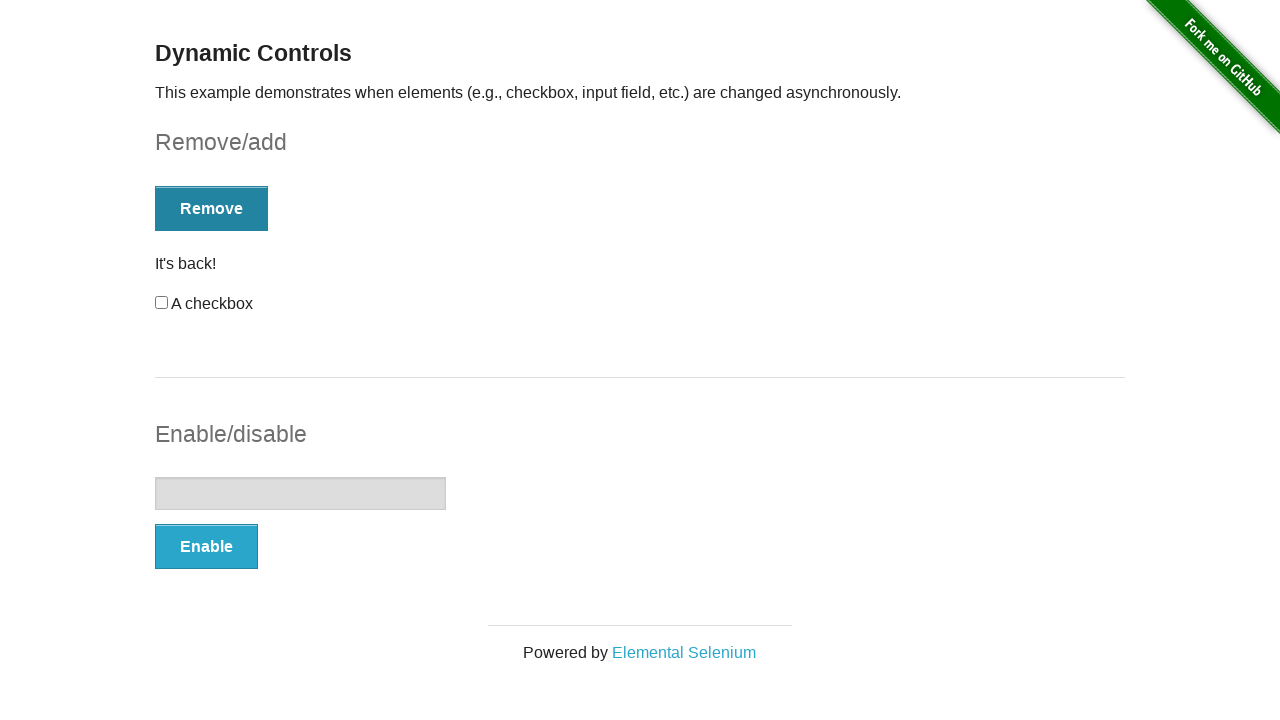

Verified 'It's back!' message appears after restoration
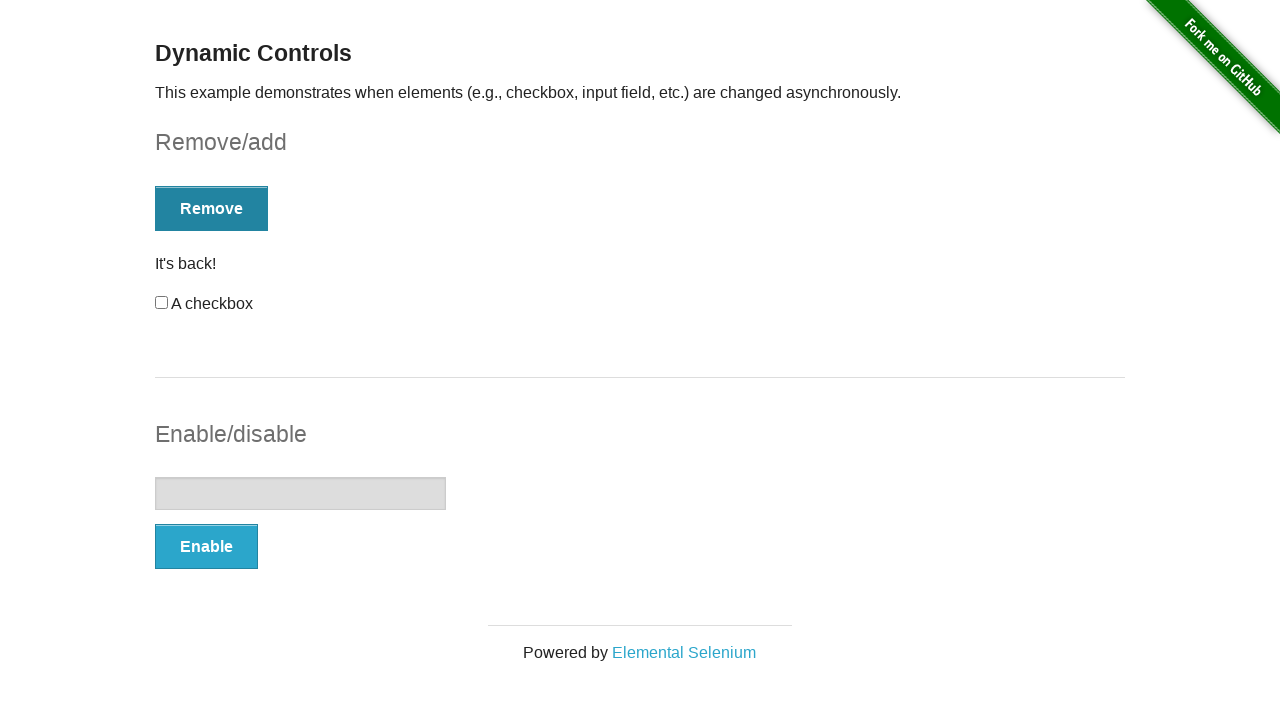

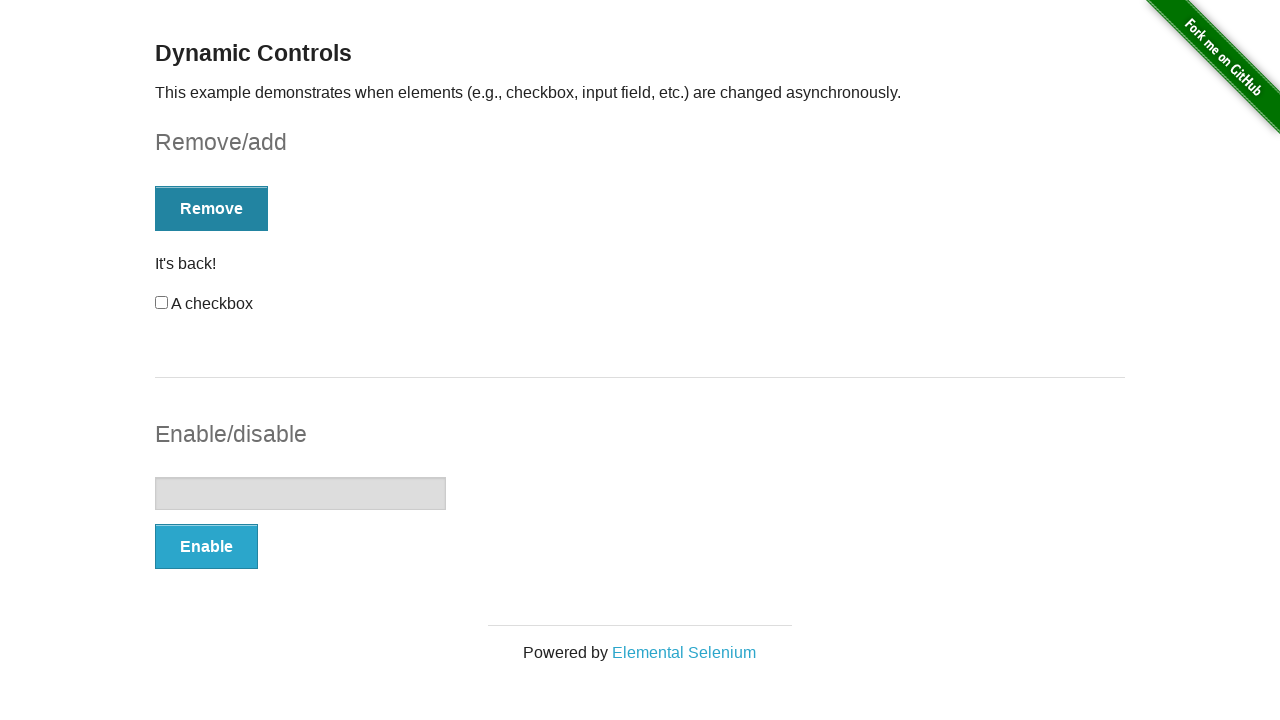